Tests a data types form by filling all fields except zip code, submitting the form, and verifying that zip code shows an error (red) while all other fields show success (green).

Starting URL: https://bonigarcia.dev/selenium-webdriver-java/data-types.html

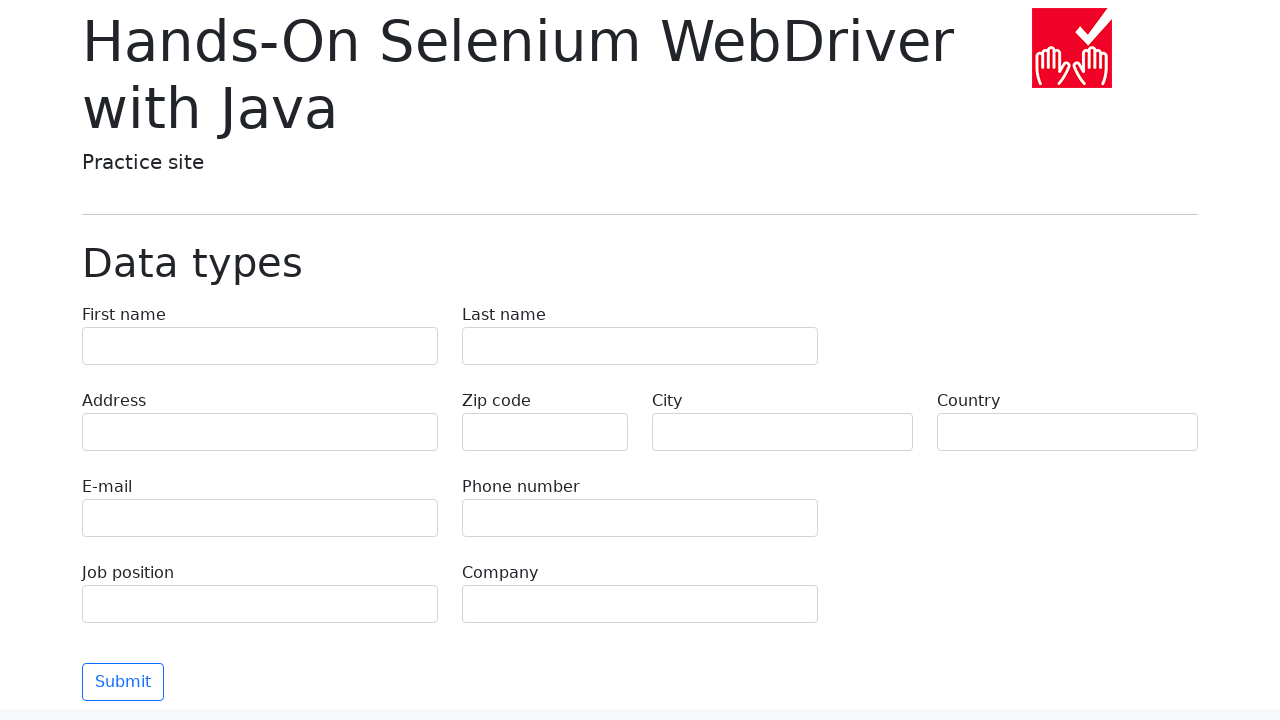

Filled first name field with 'Иван' on input[name='first-name']
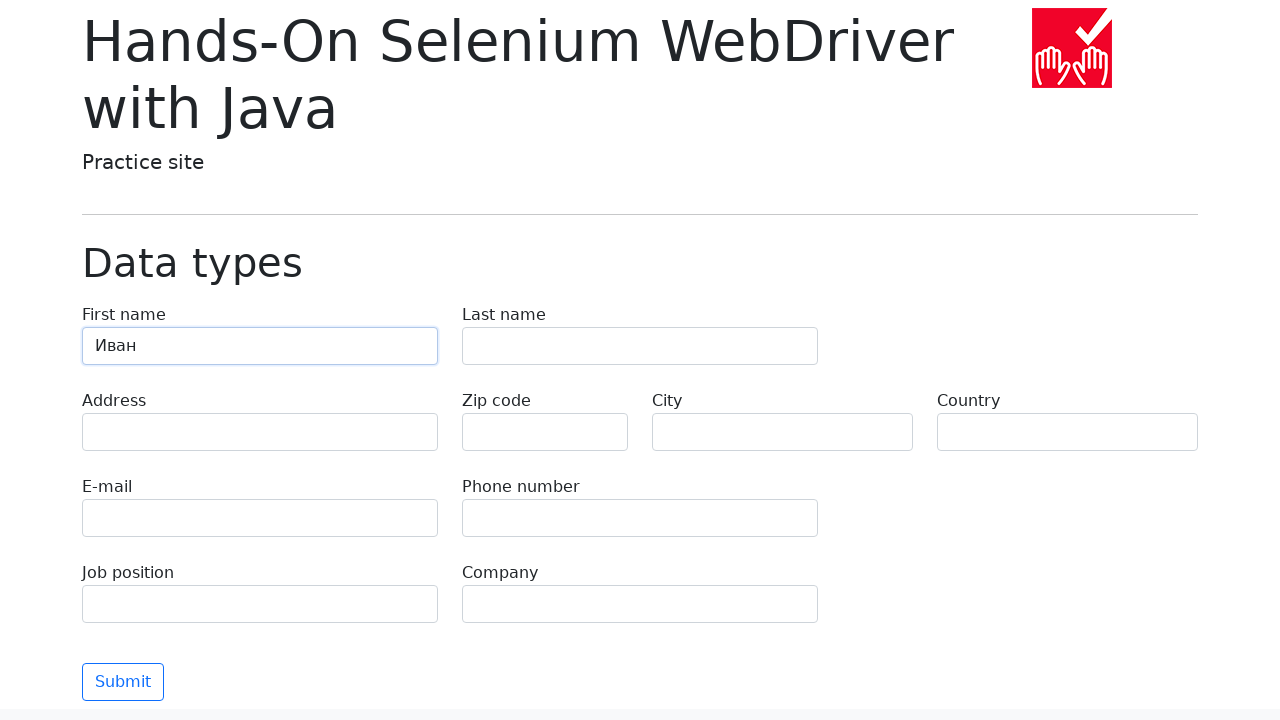

Filled last name field with 'Петров' on input[name='last-name']
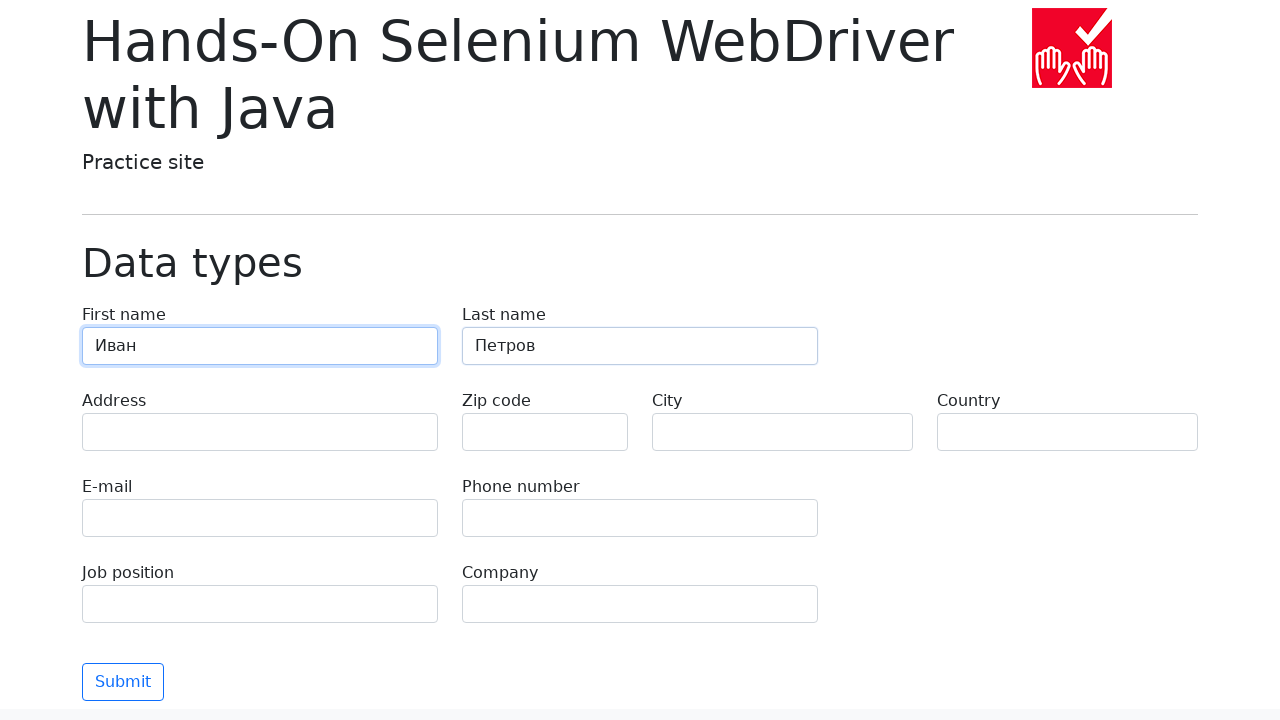

Filled address field with 'Ленина, 55-3' on input[name='address']
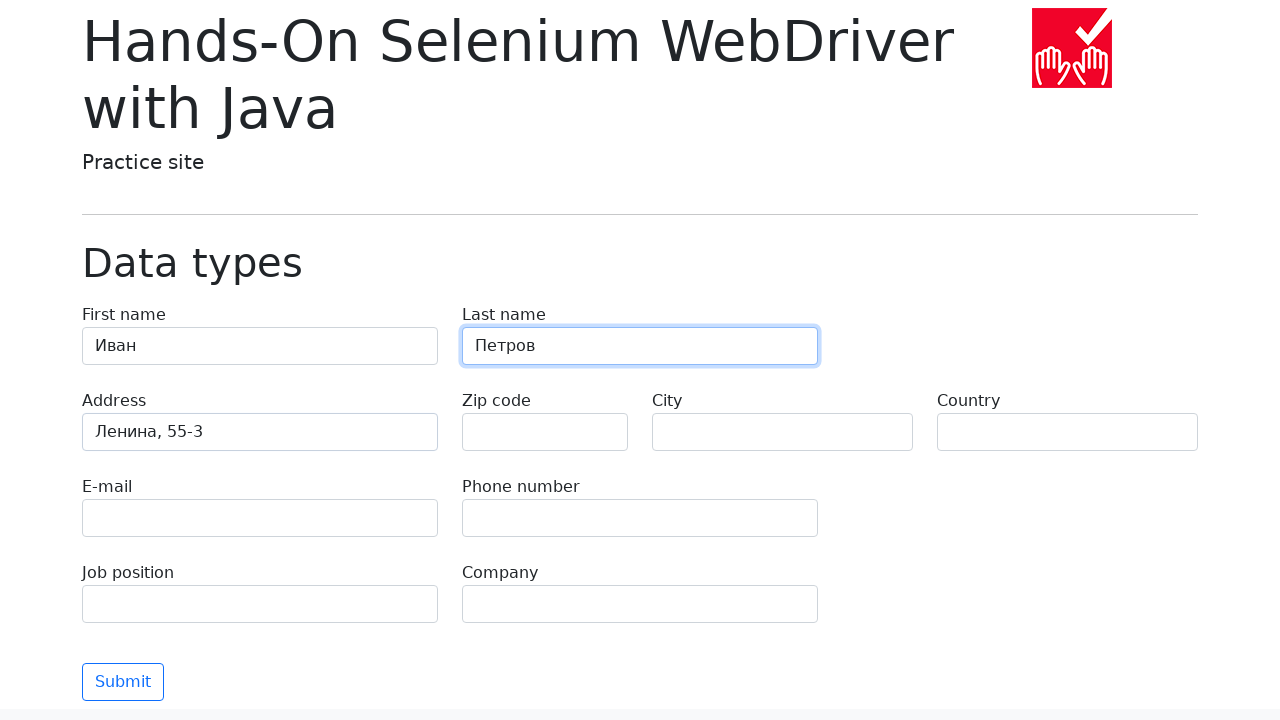

Filled email field with 'test@skypro.com' on input[name='e-mail']
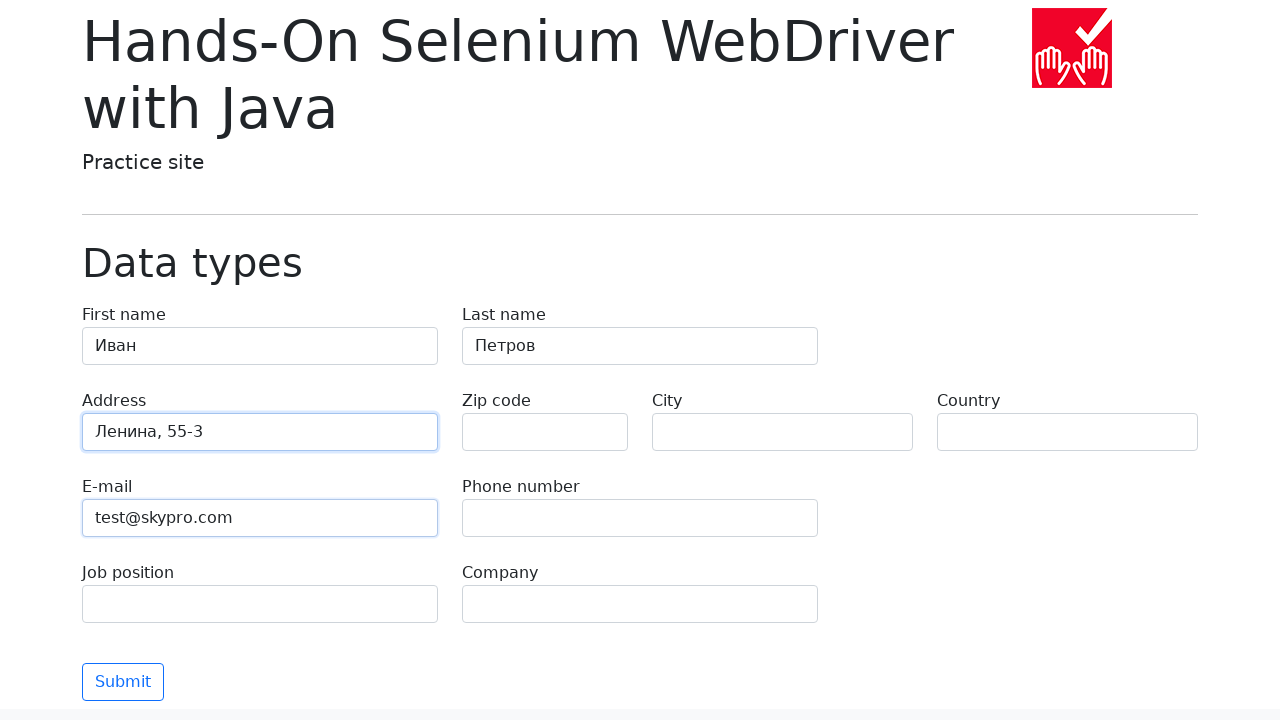

Filled phone field with '+7985899998787' on input[name='phone']
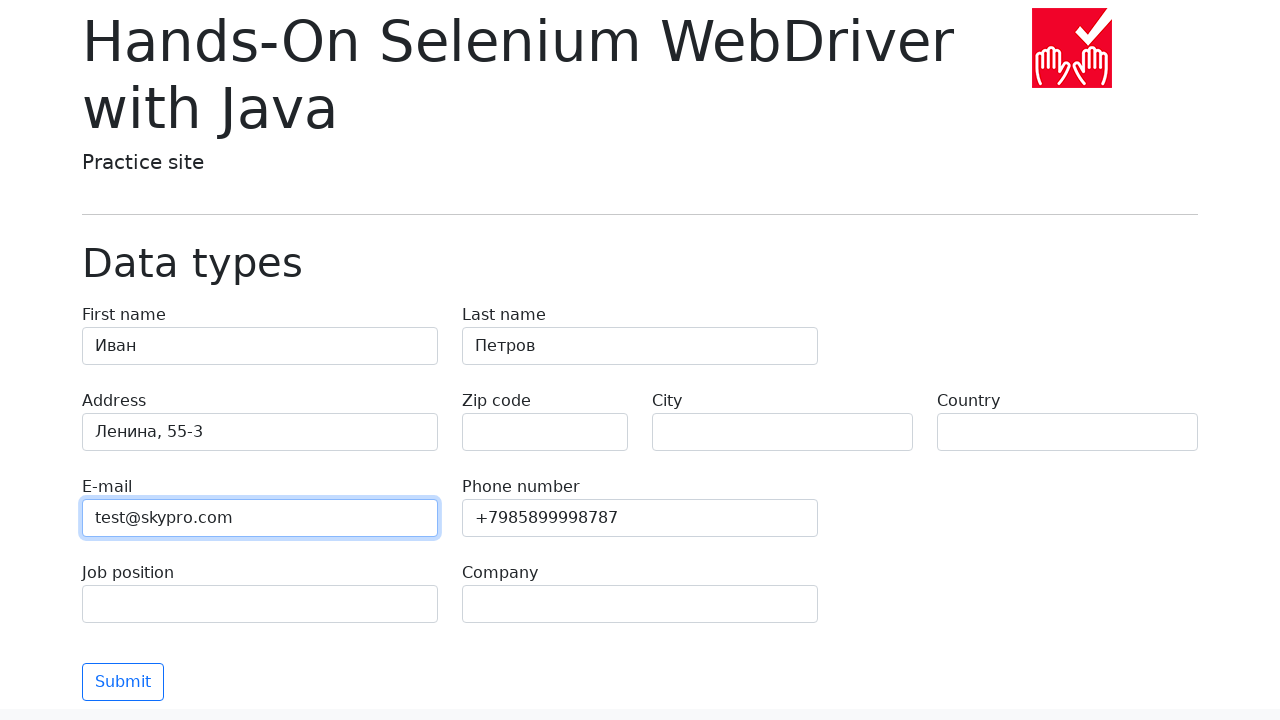

Left zip code field empty to trigger validation error on input[name='zip-code']
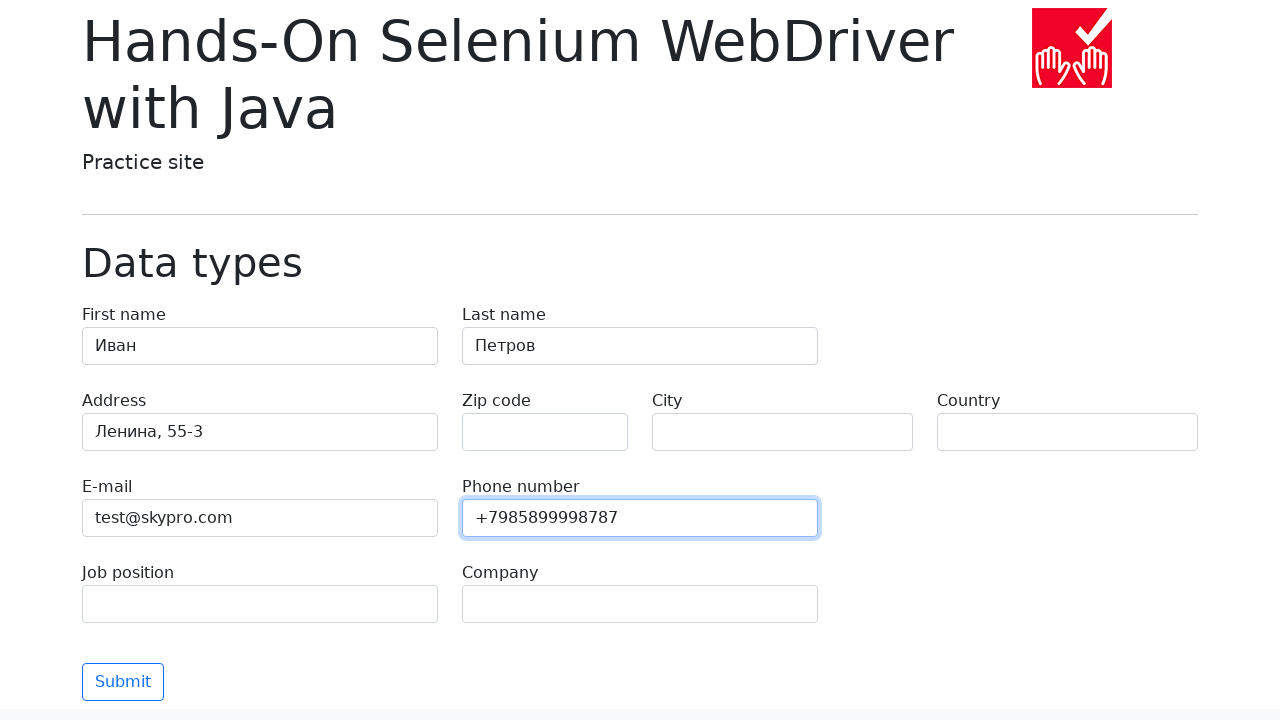

Filled city field with 'Москва' on input[name='city']
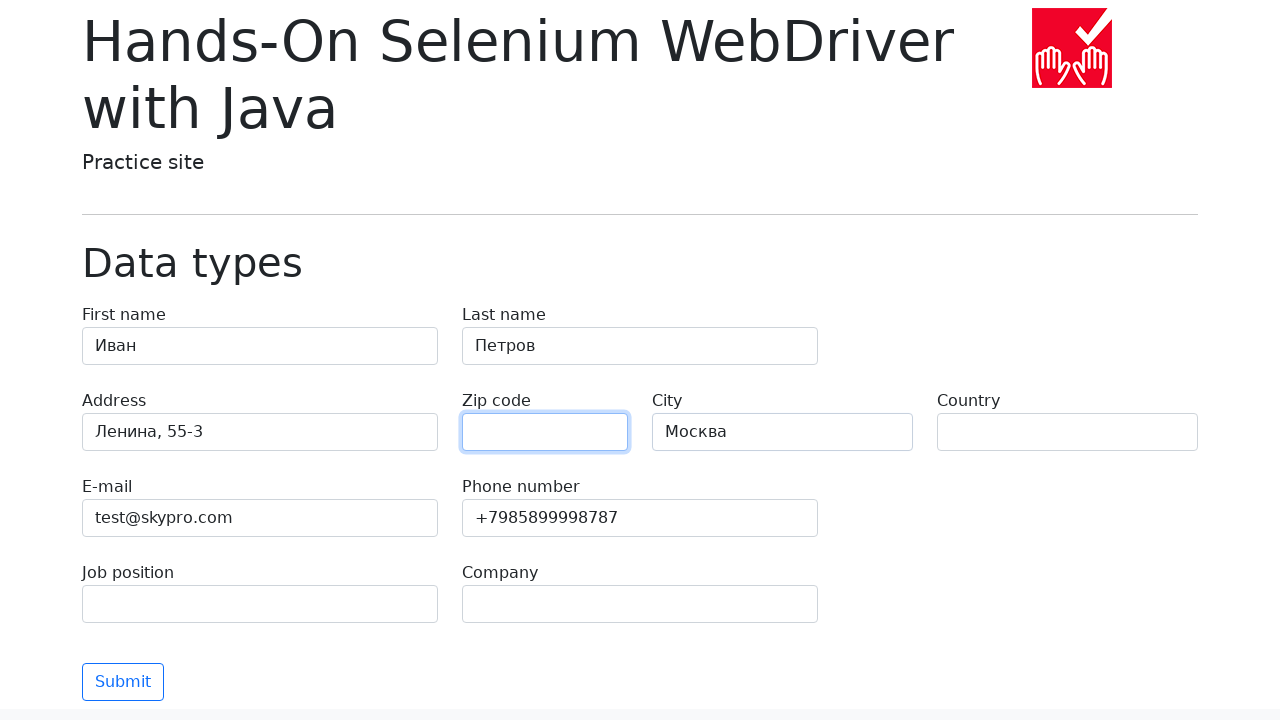

Filled country field with 'Россия' on input[name='country']
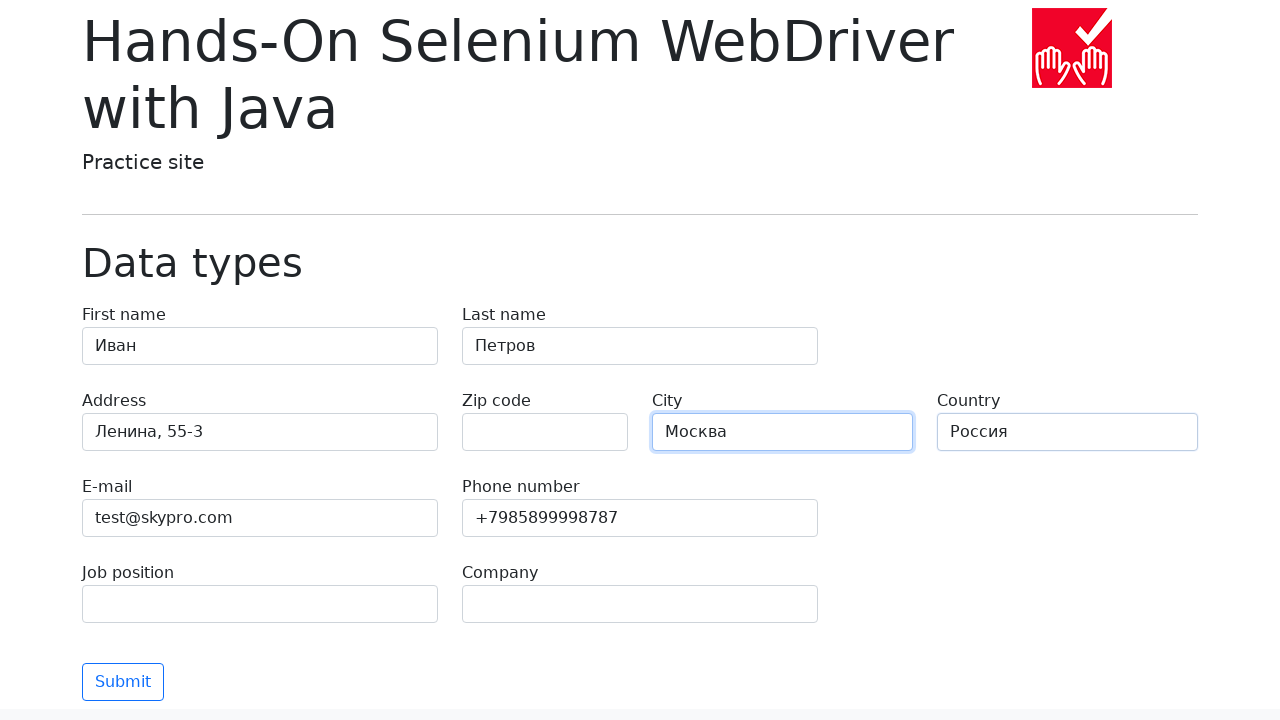

Filled job position field with 'QA' on input[name='job-position']
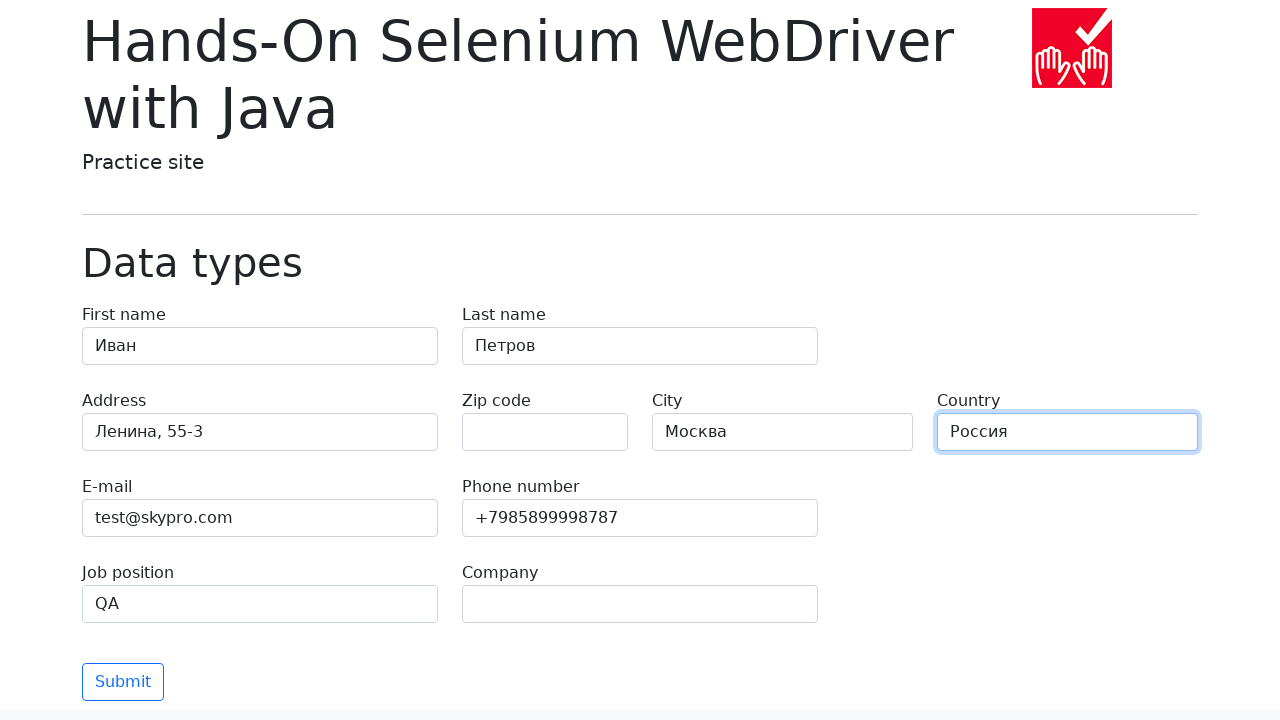

Filled company field with 'SkyPro' on input[name='company']
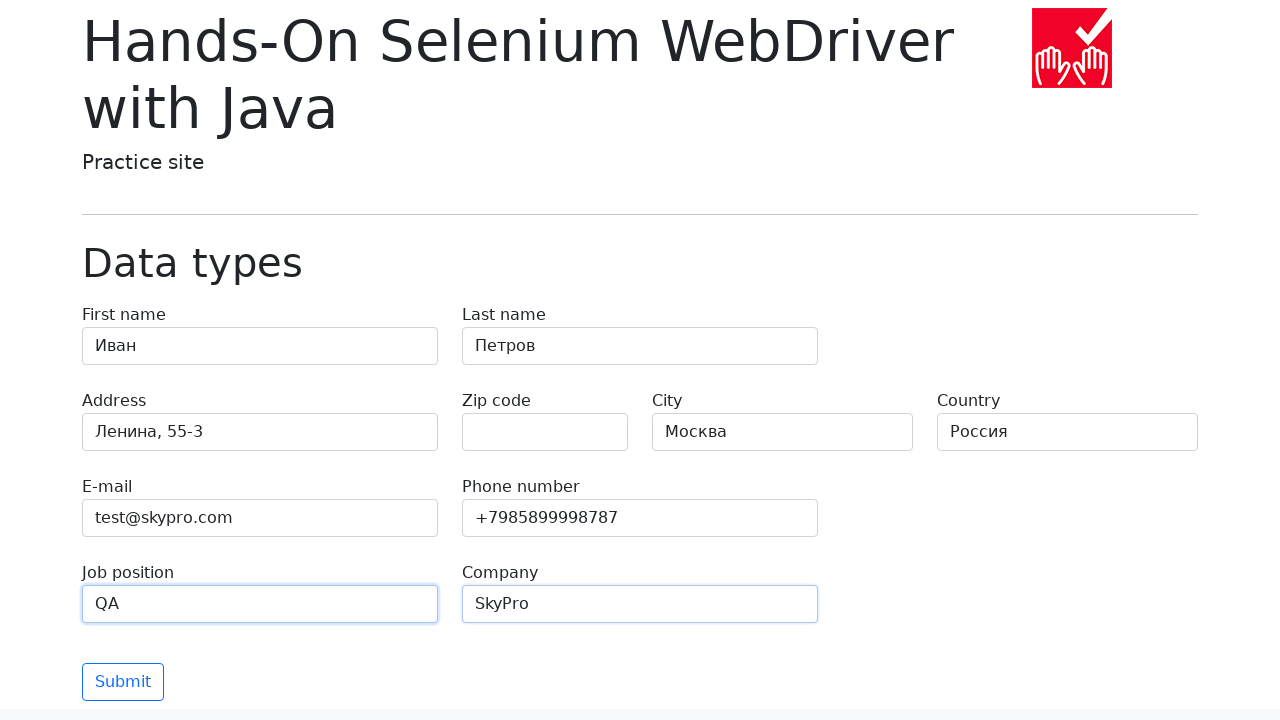

Clicked Submit button to submit the form at (123, 682) on xpath=//button[text()='Submit']
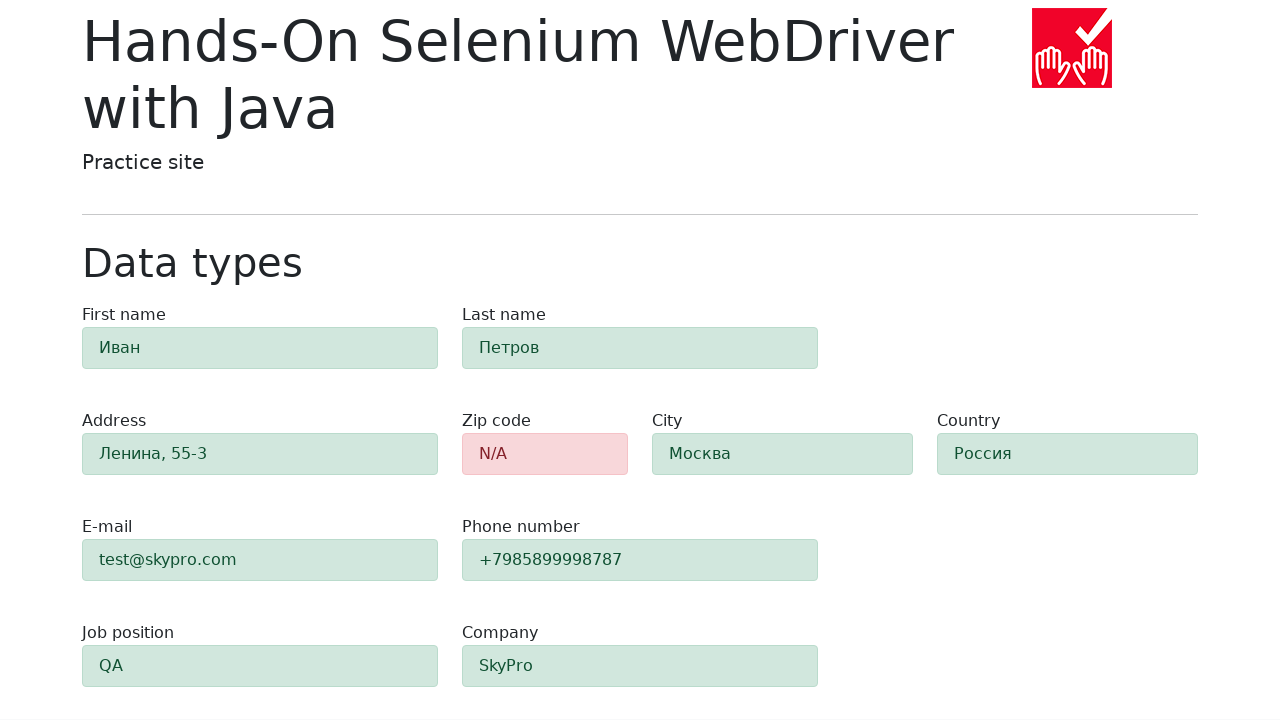

Verified zip code field shows alert-danger (red) validation error
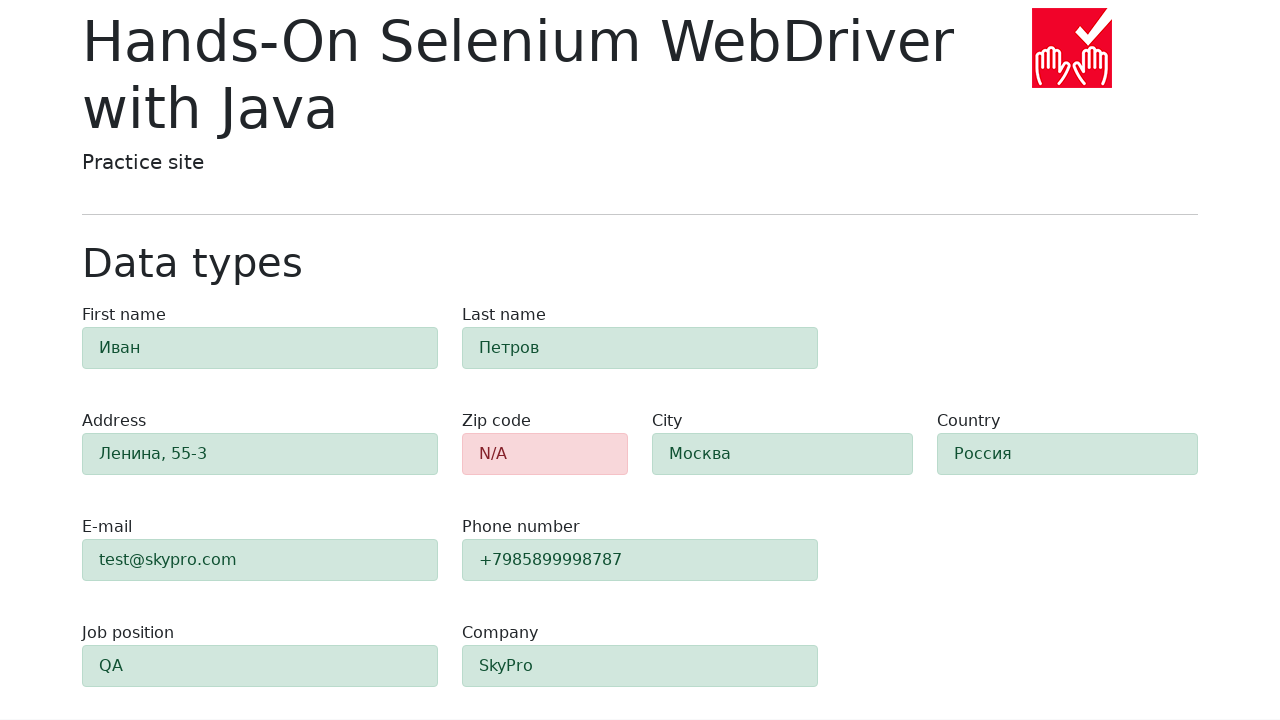

Verified first name field shows alert-success (green)
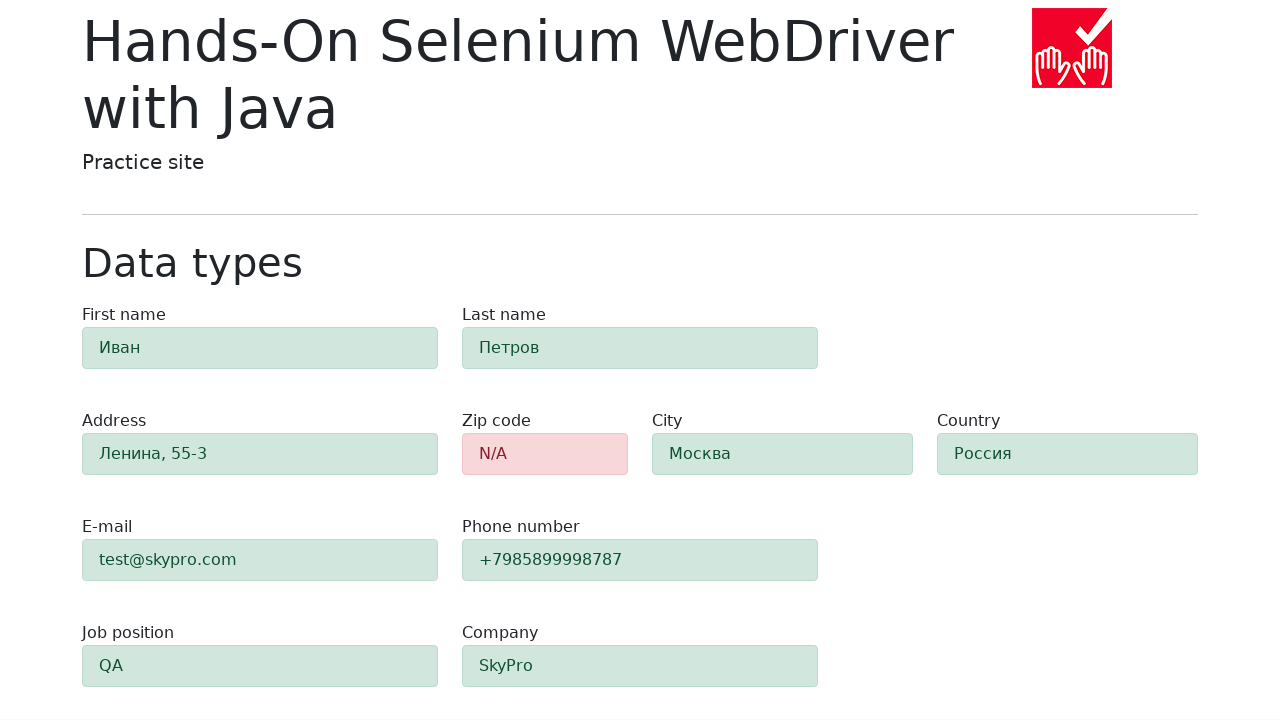

Verified last name field shows alert-success (green)
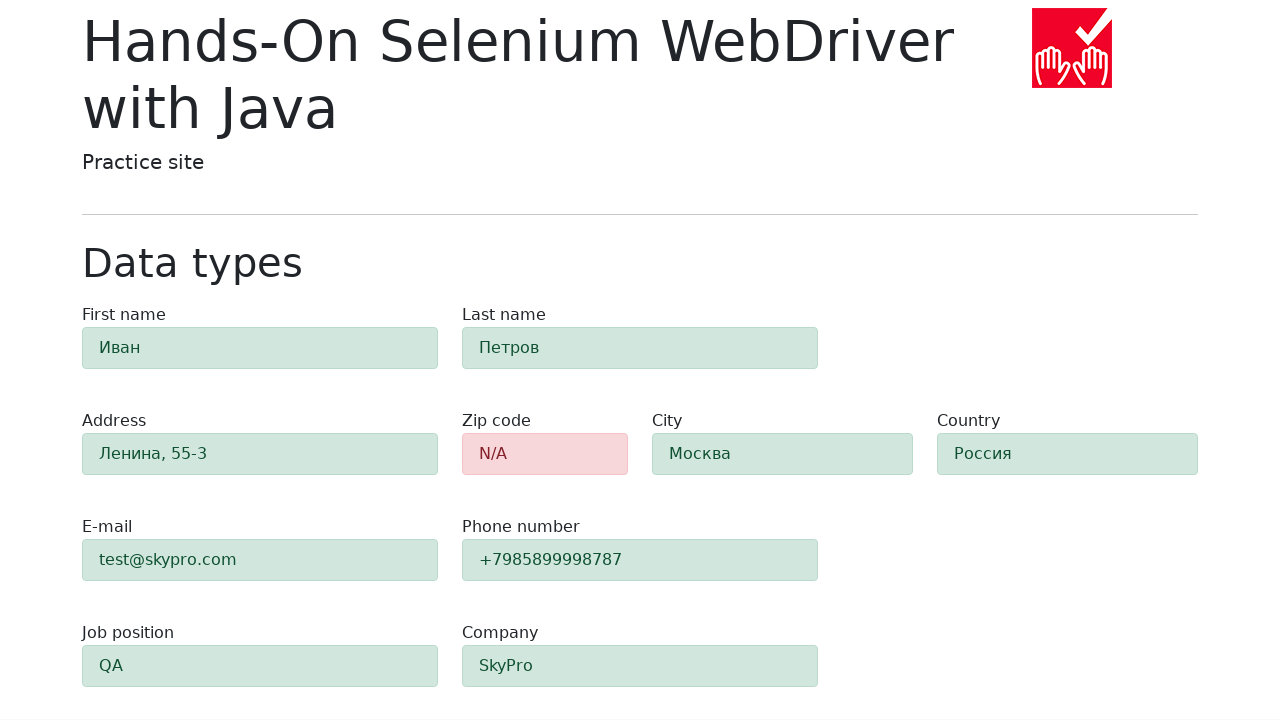

Verified address field shows alert-success (green)
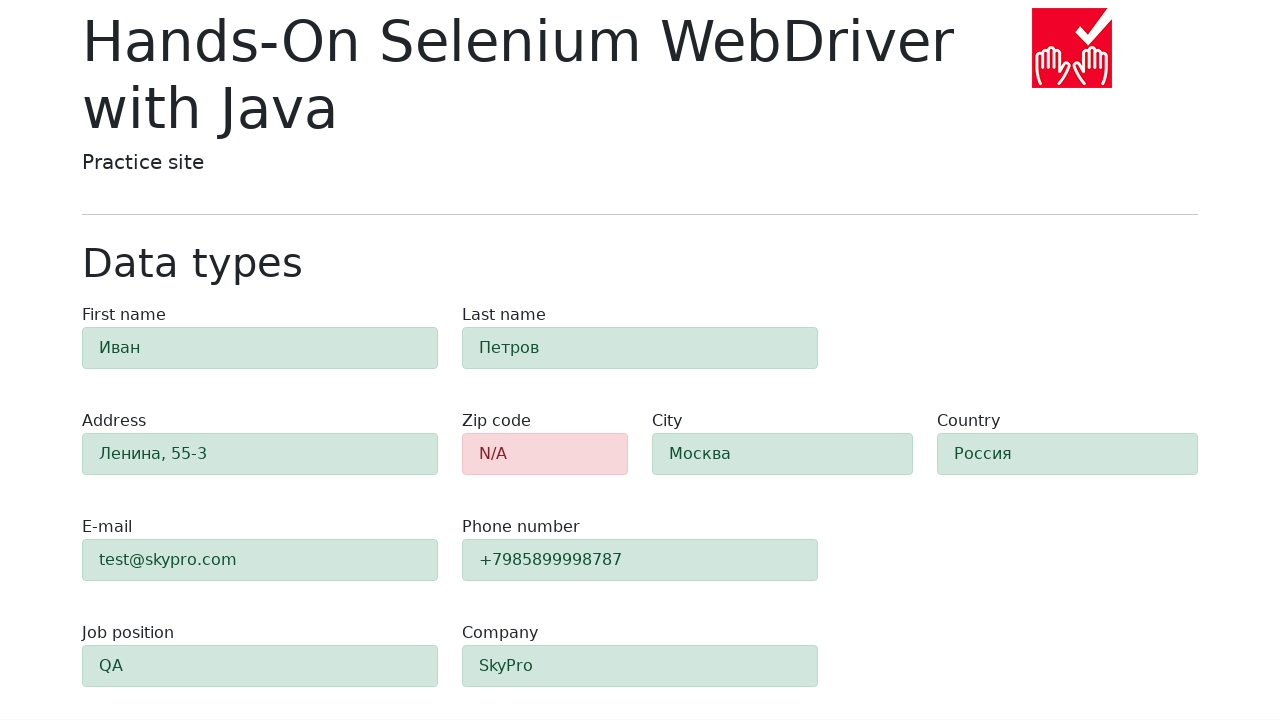

Verified city field shows alert-success (green)
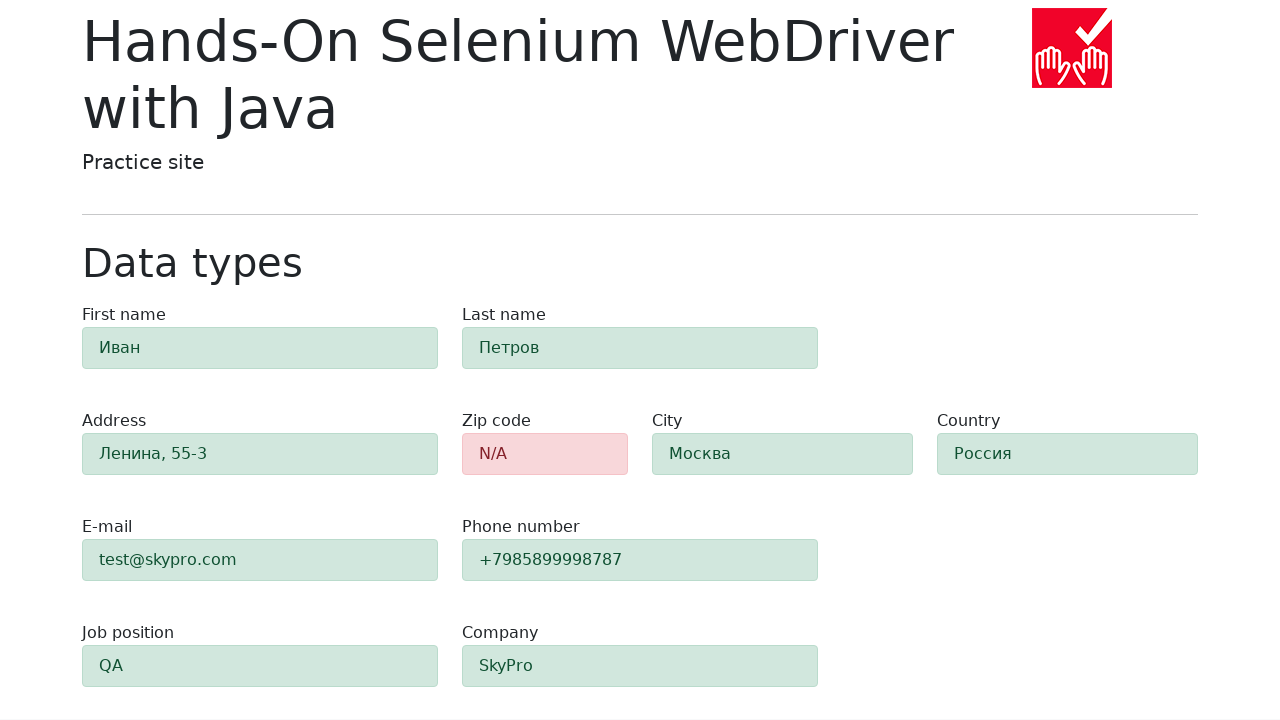

Verified country field shows alert-success (green)
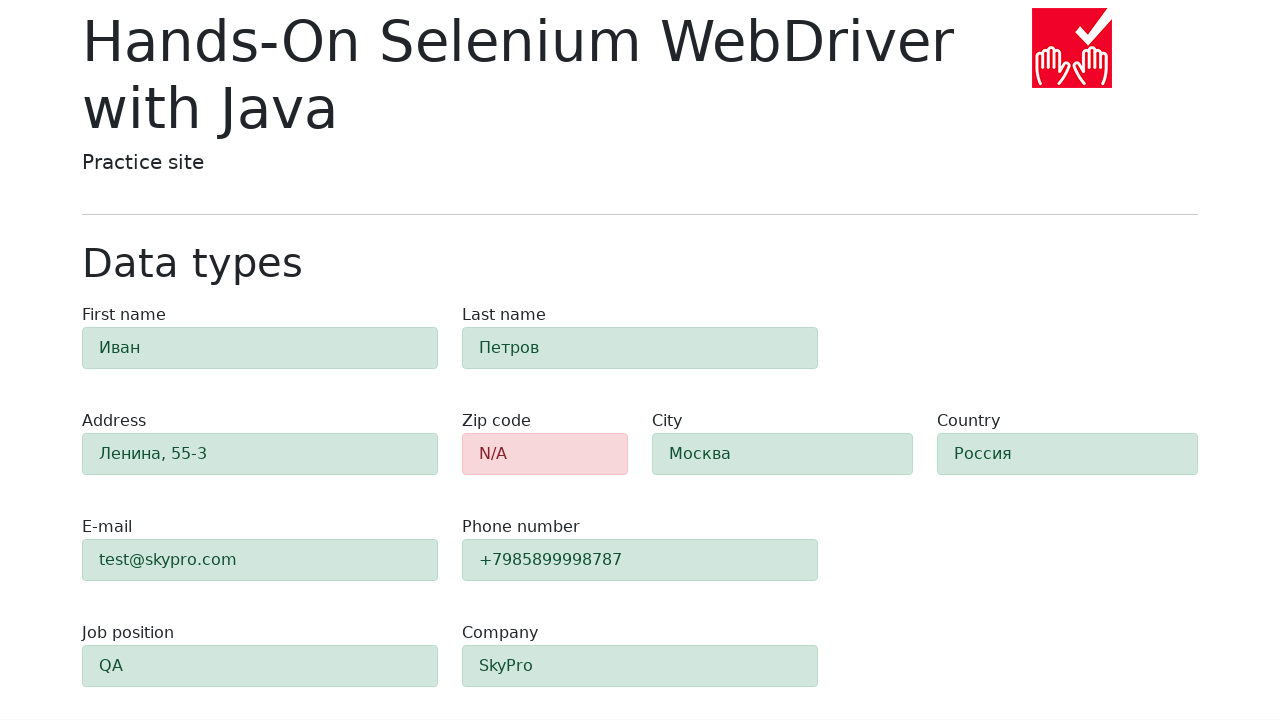

Verified email field shows alert-success (green)
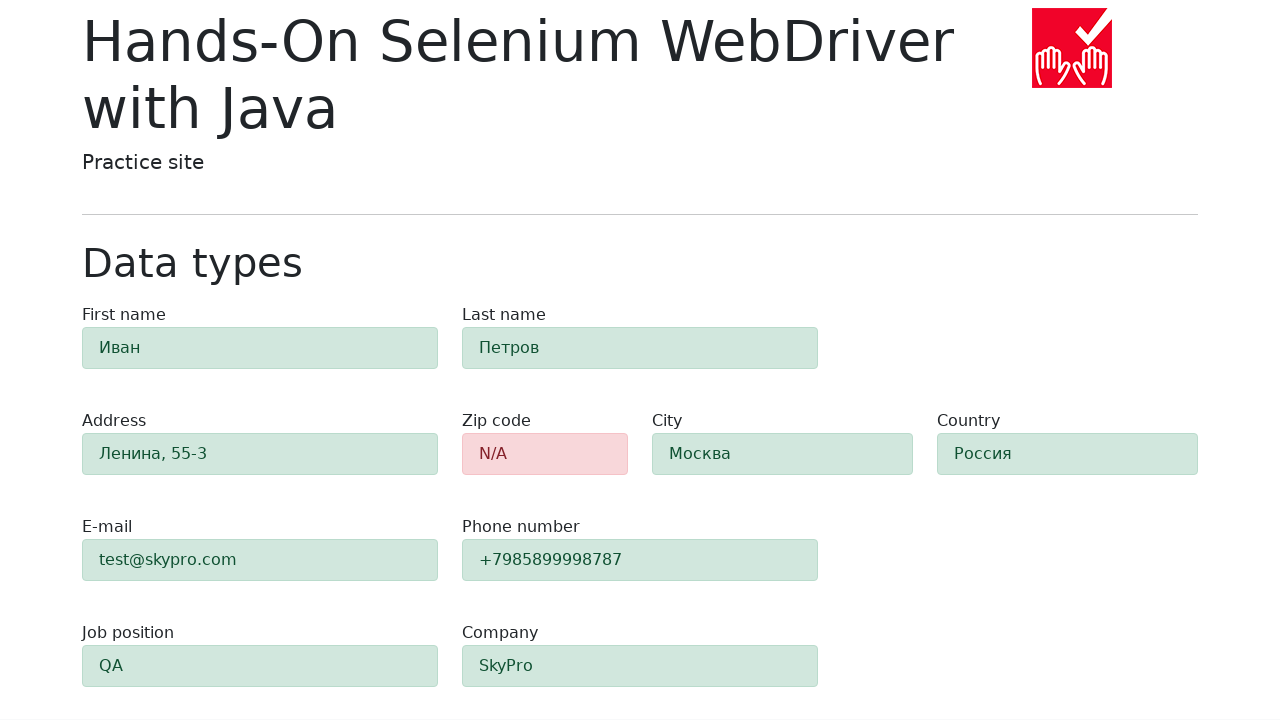

Verified phone field shows alert-success (green)
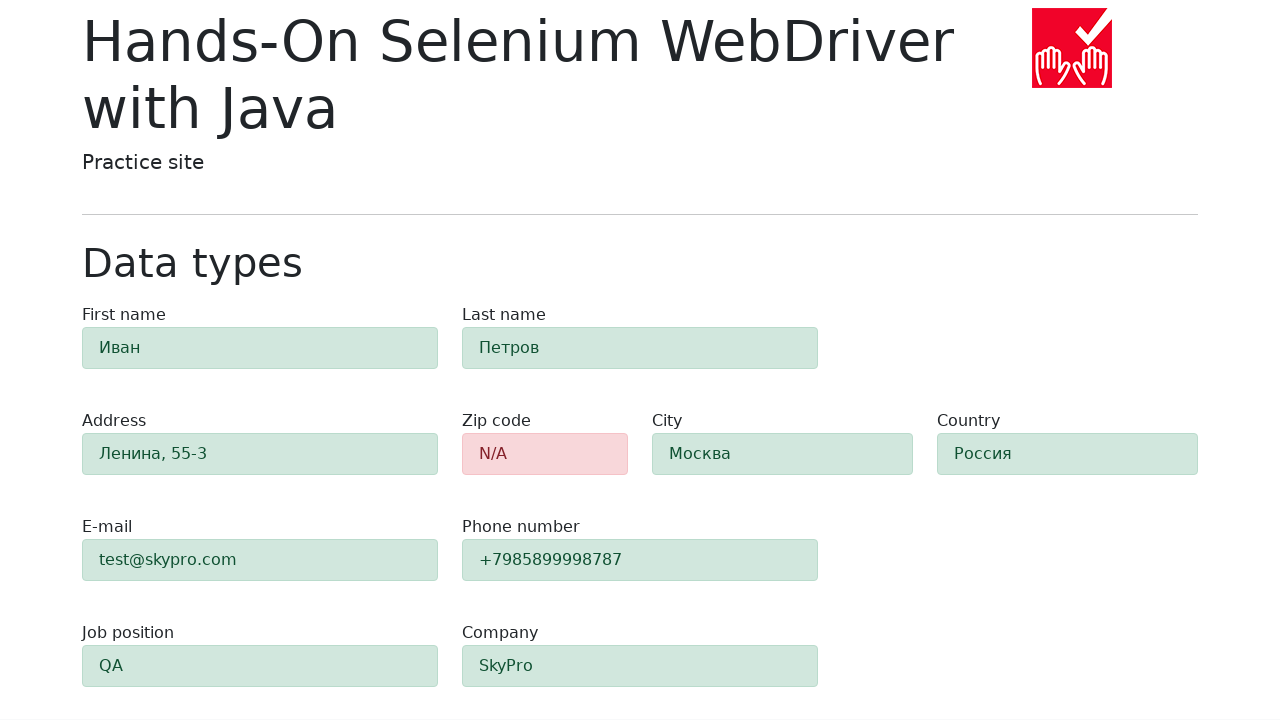

Verified job position field shows alert-success (green)
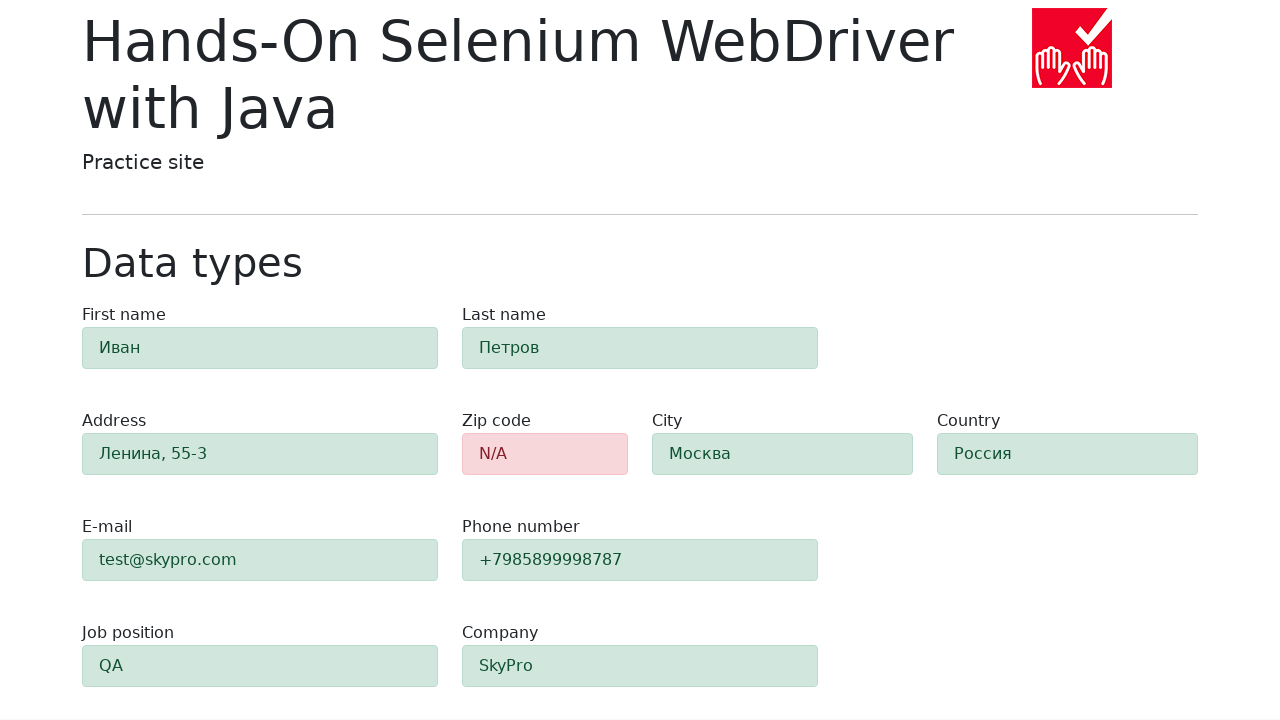

Verified company field shows alert-success (green)
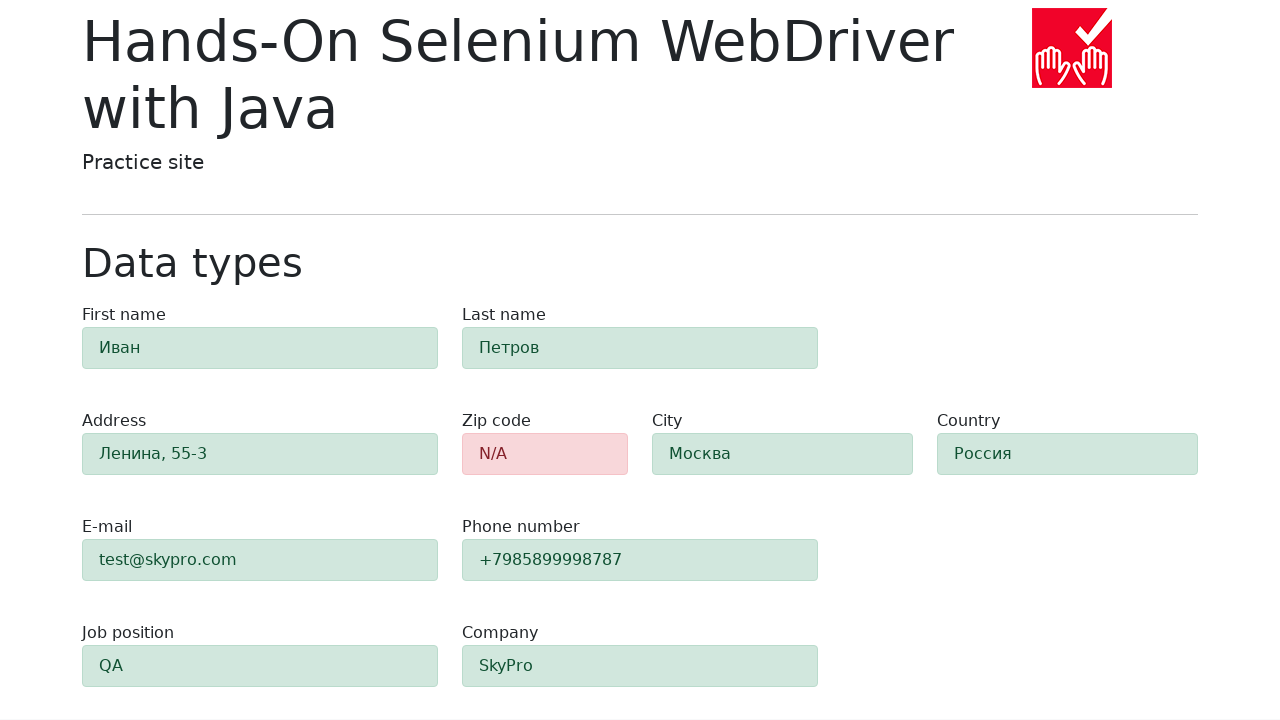

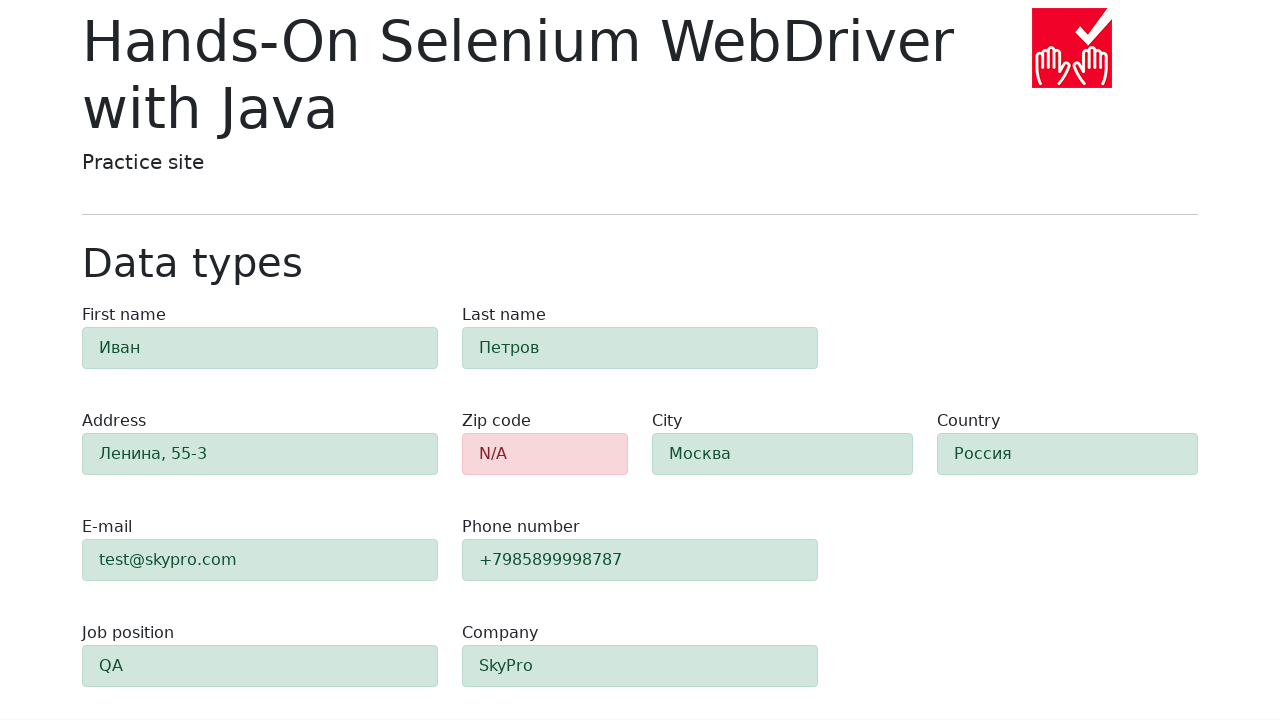